Tests form interaction by reading a hidden value from an element attribute, calculating a mathematical result, filling in the answer field, checking required checkboxes, and submitting the form.

Starting URL: http://suninjuly.github.io/get_attribute.html

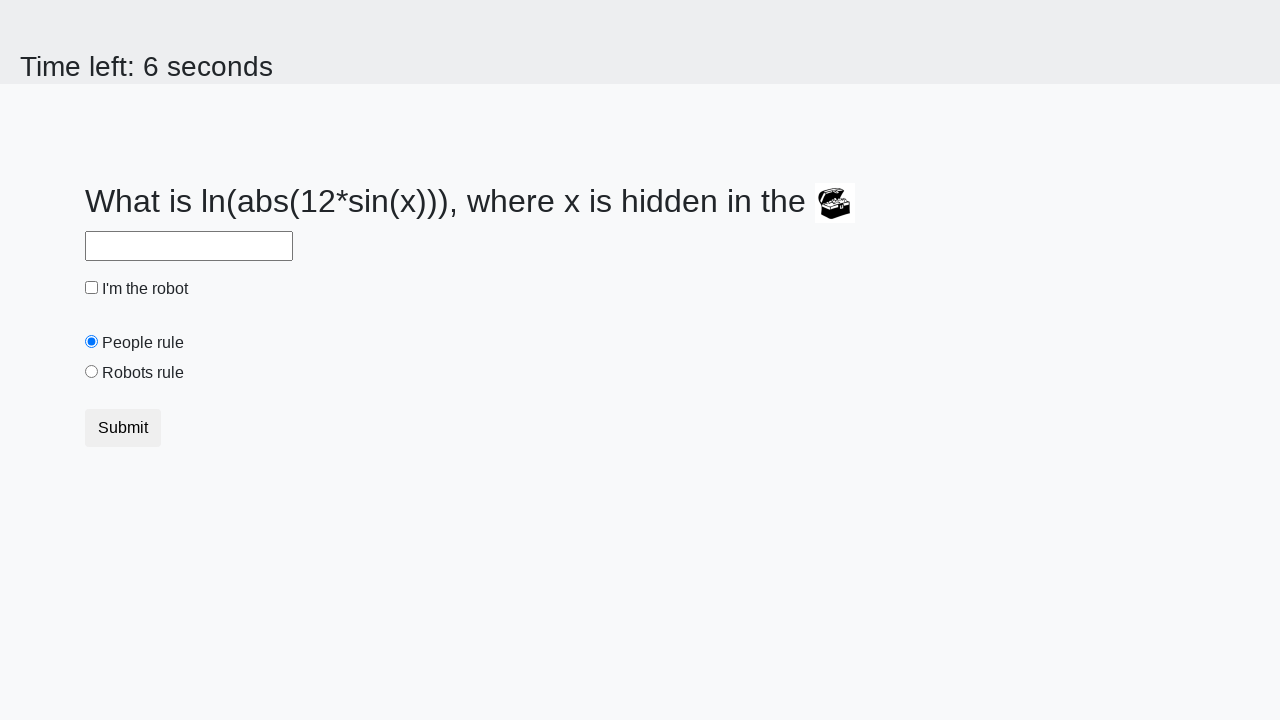

Located the treasure element with hidden value
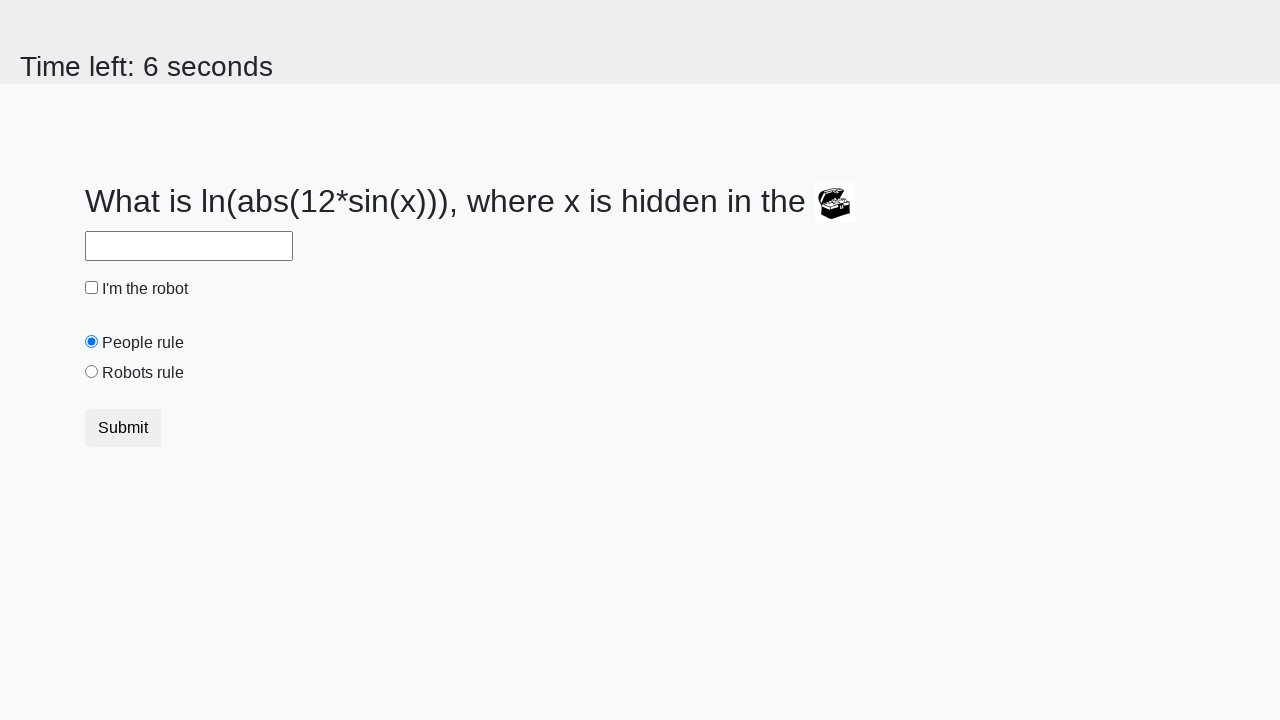

Retrieved hidden 'valuex' attribute from treasure element
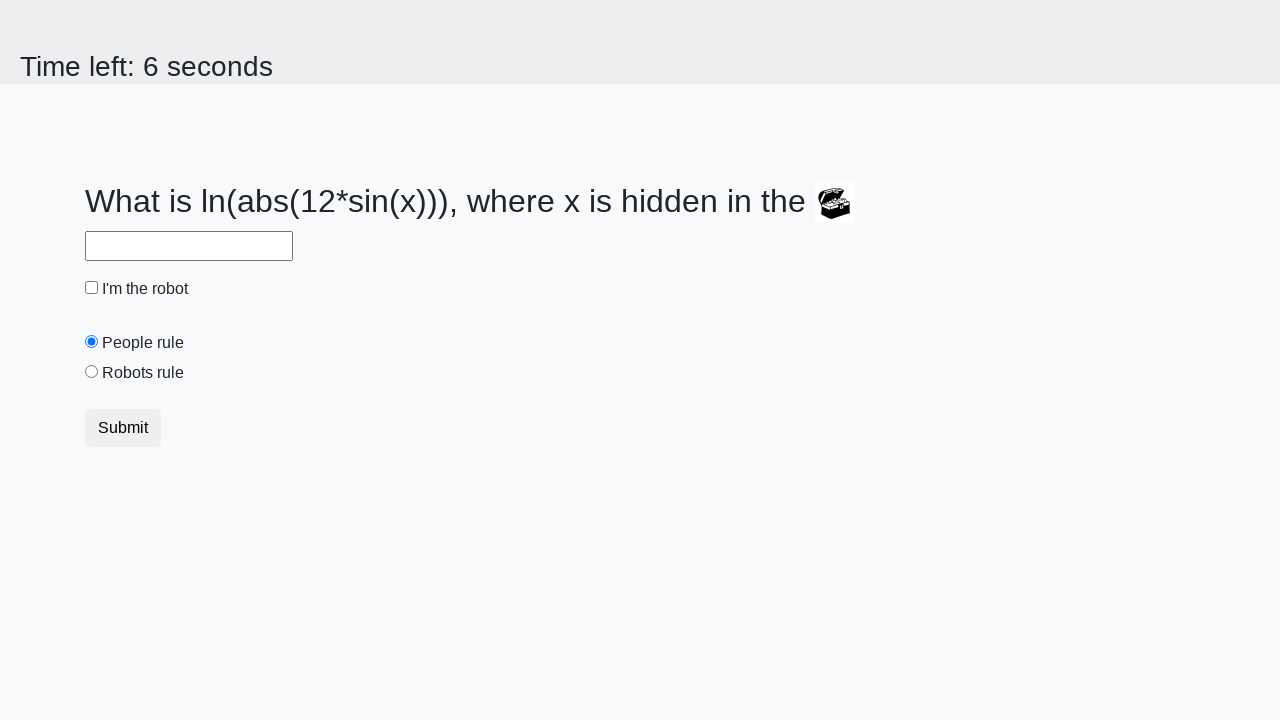

Calculated mathematical result: 0.696917632875485
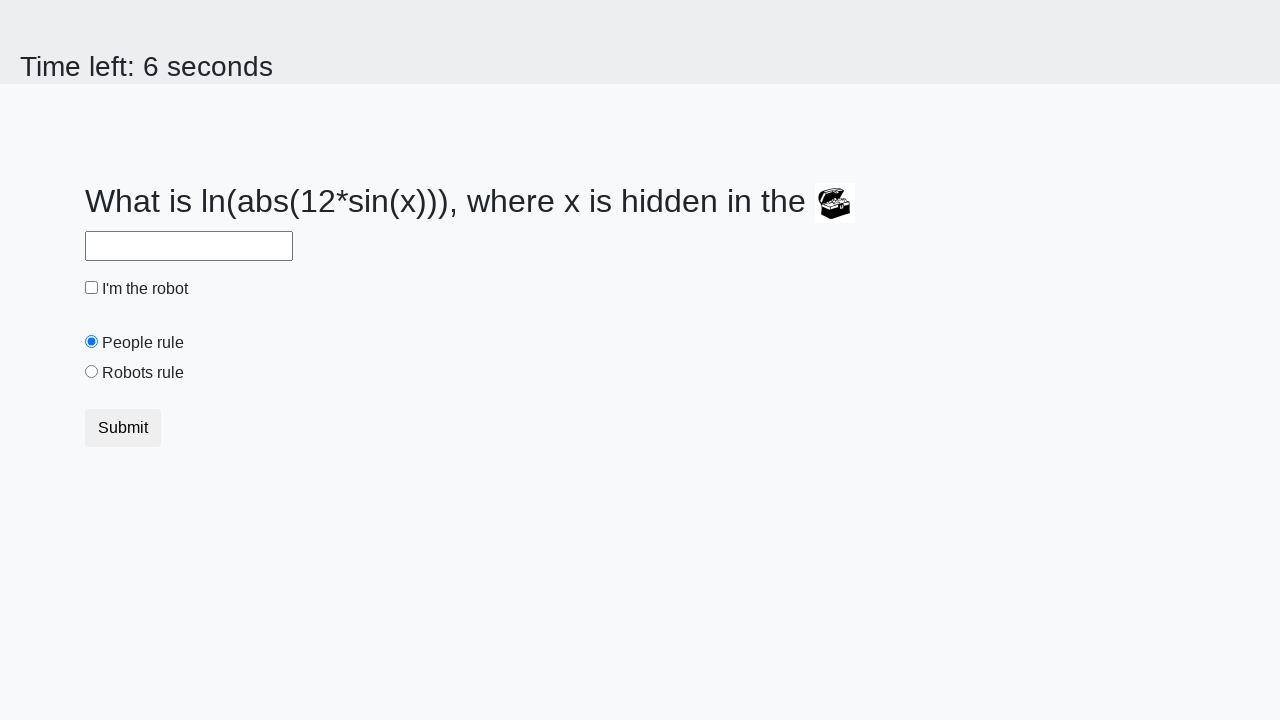

Filled answer field with calculated value on #answer
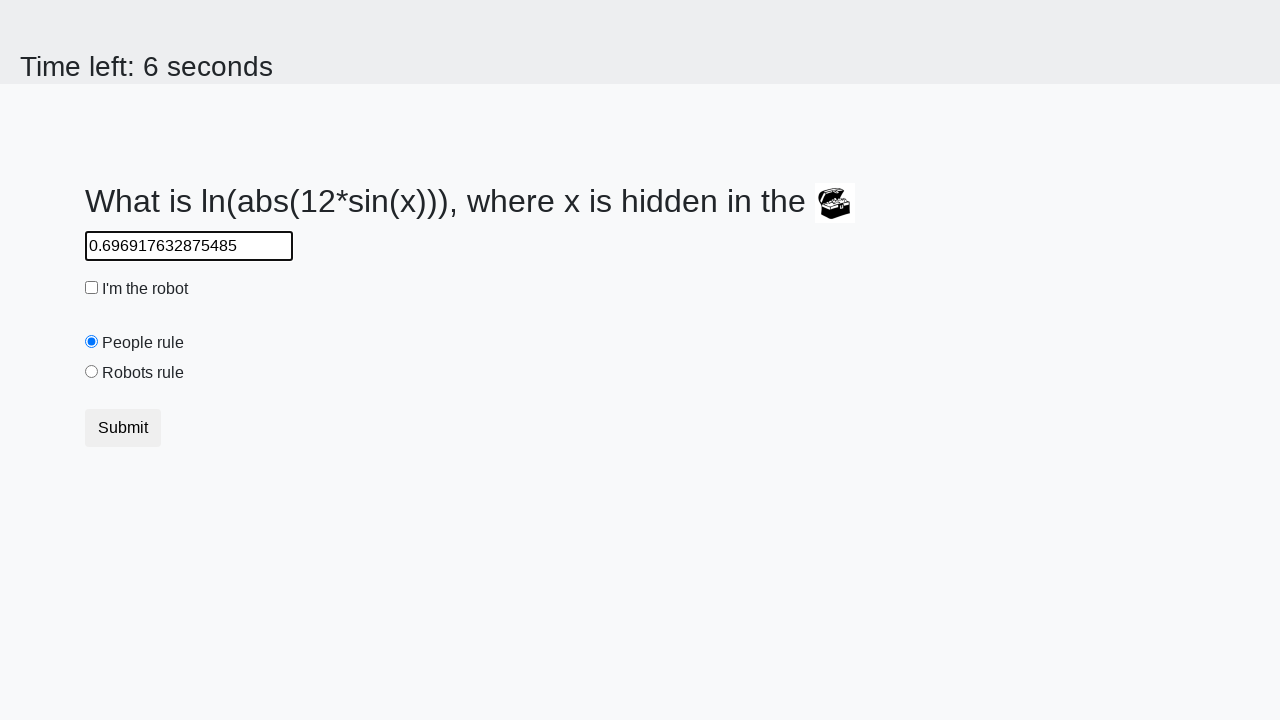

Checked the robot checkbox at (92, 288) on #robotCheckbox
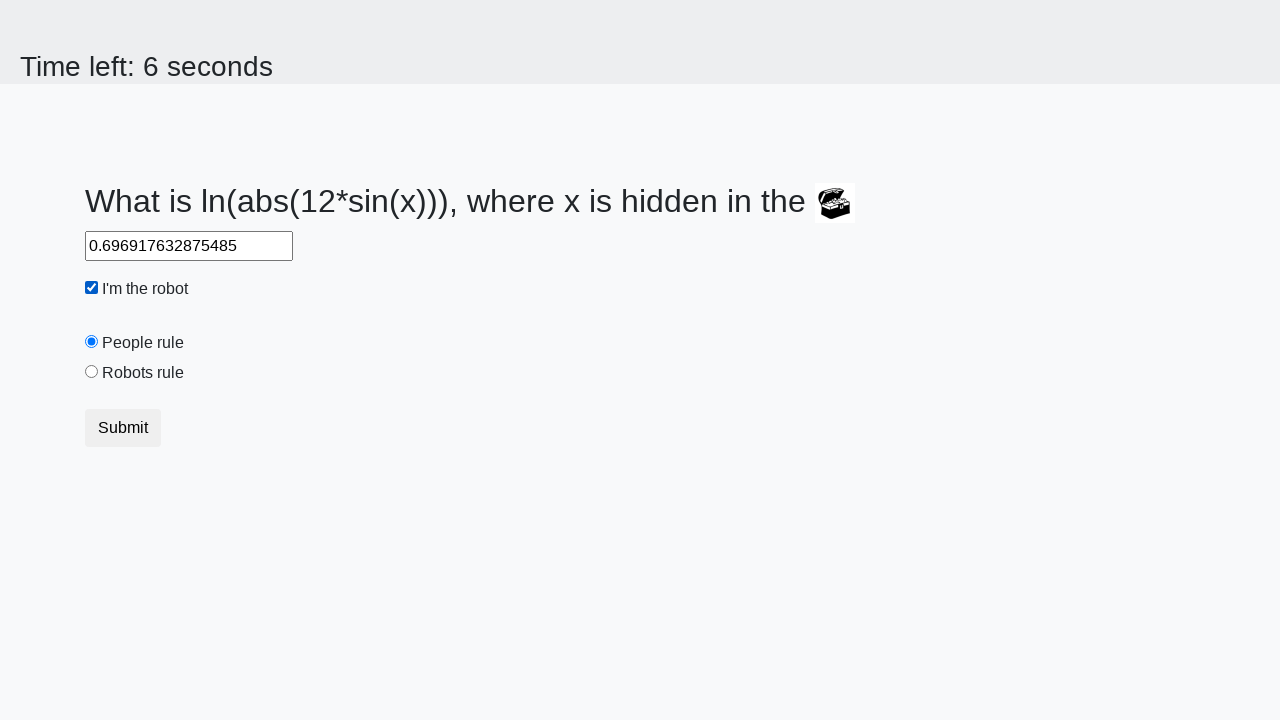

Checked the robots rule checkbox at (92, 372) on #robotsRule
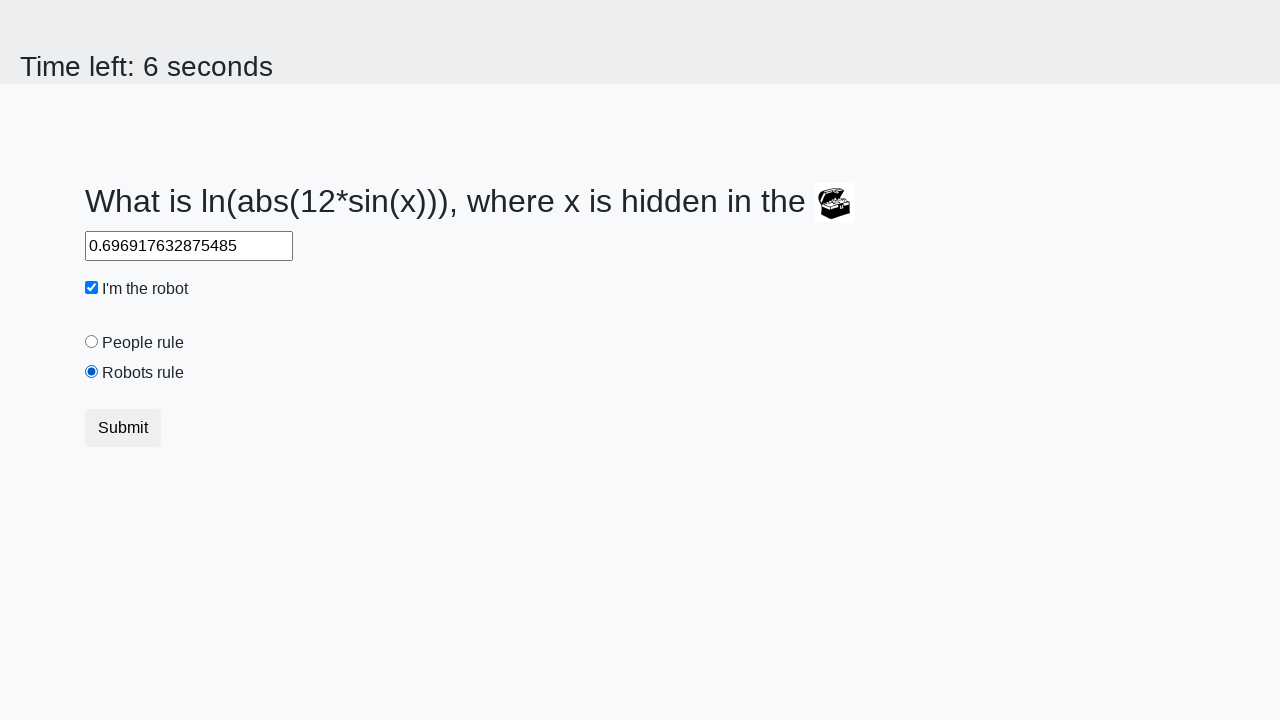

Clicked submit button to submit the form at (123, 428) on button.btn
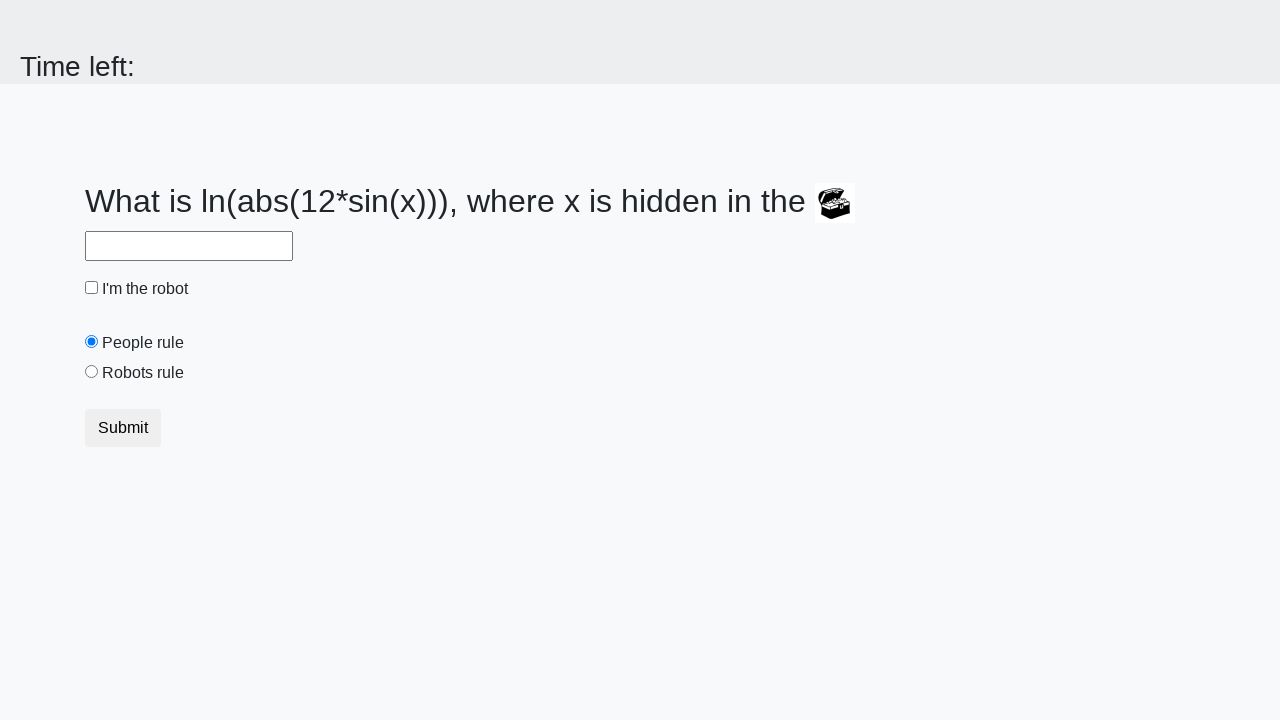

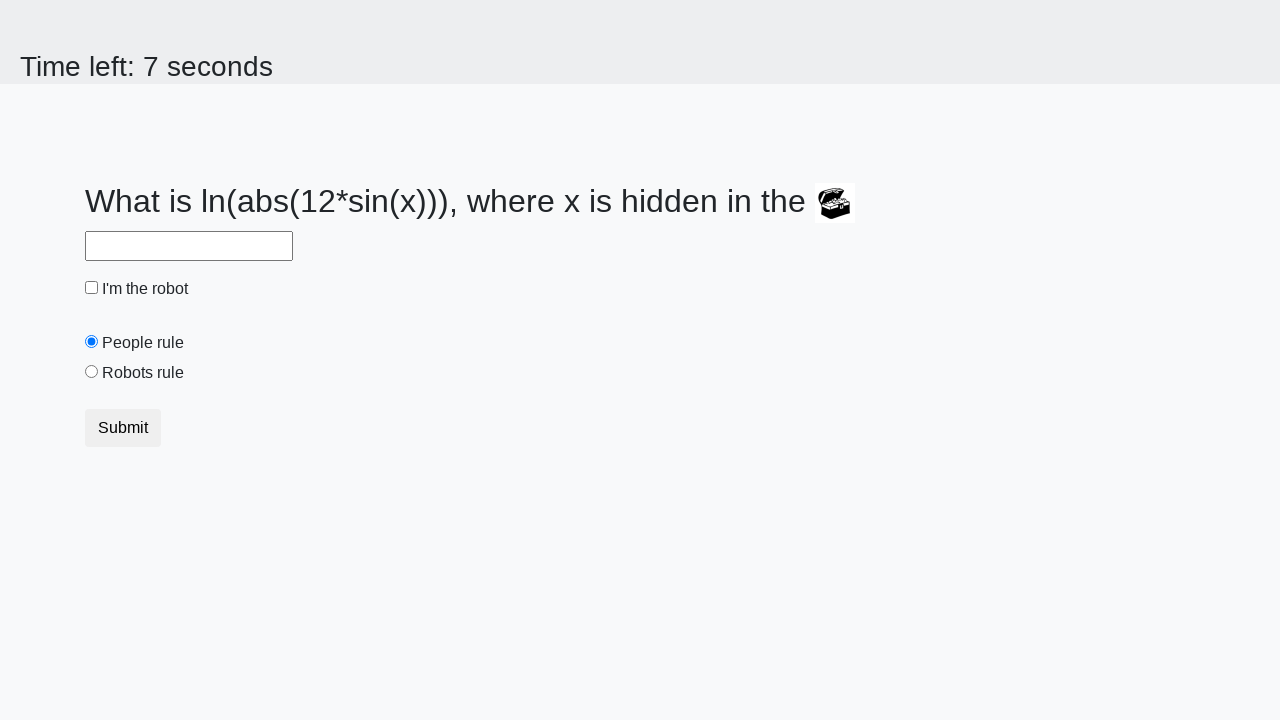